Tests A/B test opt-out by visiting the page, adding an optimizelyOptOut cookie, refreshing the page, and verifying the heading changes to "No A/B Test"

Starting URL: http://the-internet.herokuapp.com/abtest

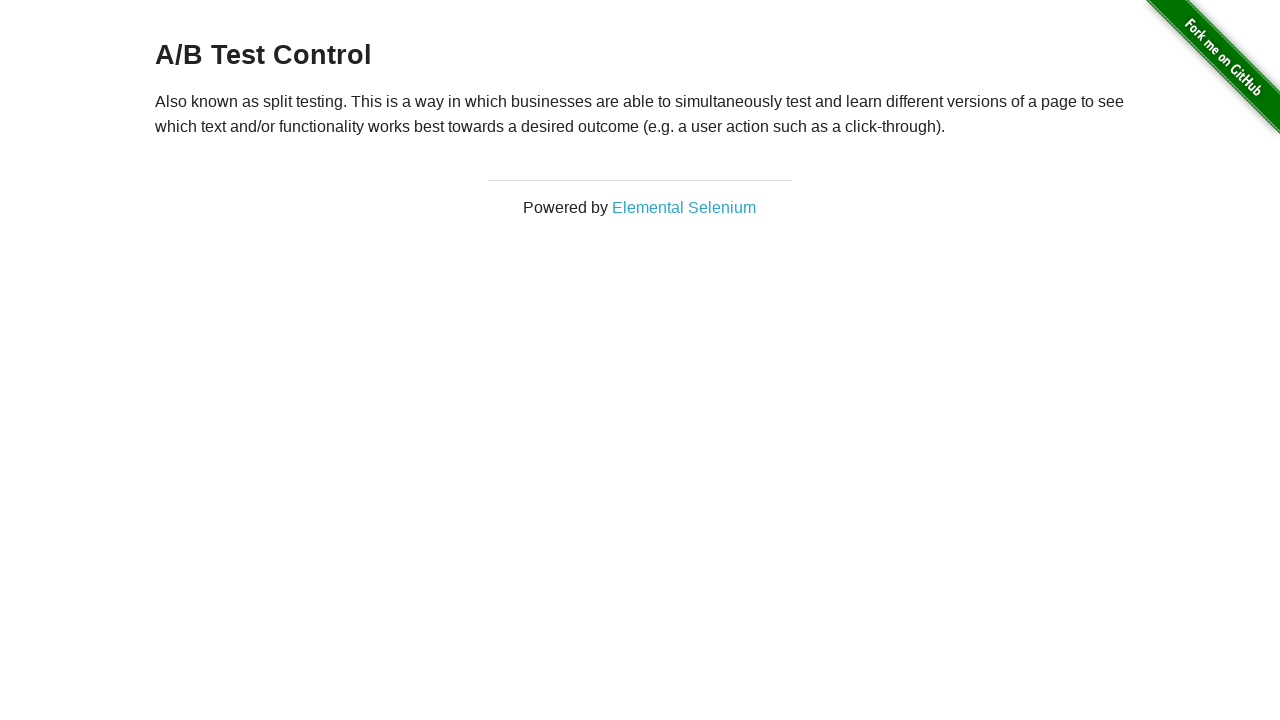

Navigated to A/B test page
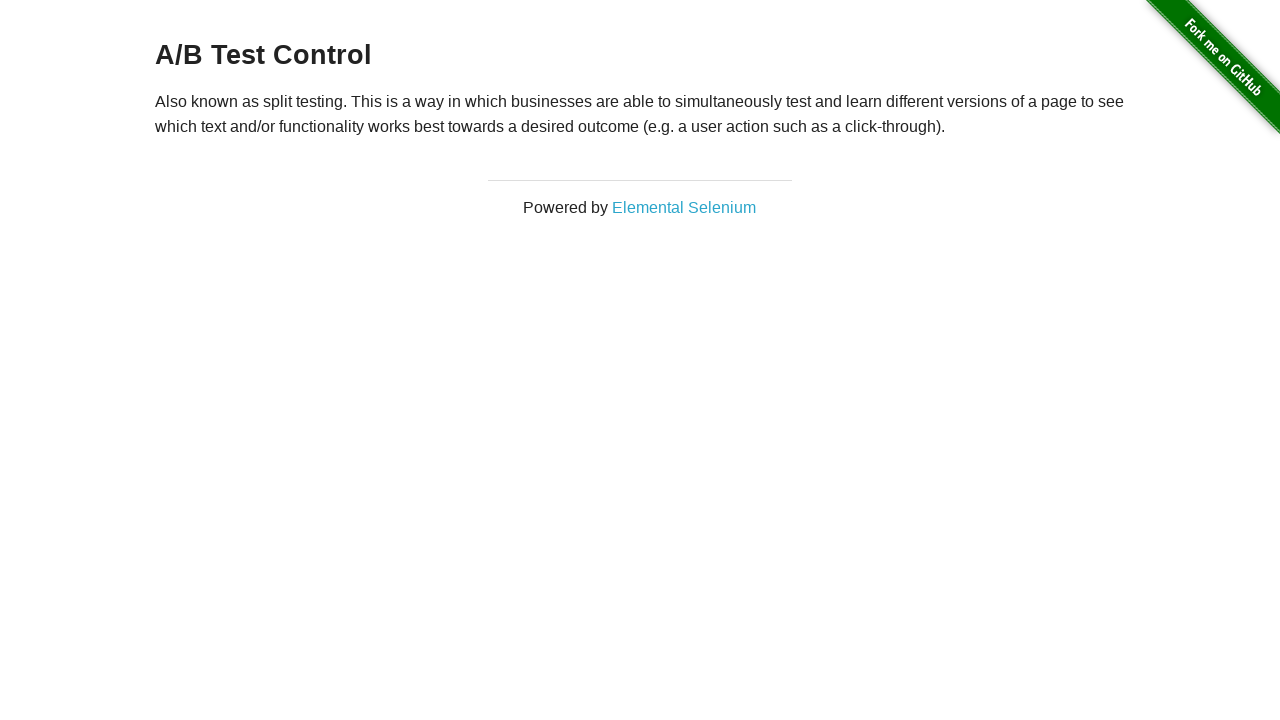

Retrieved heading text: 'A/B Test Control'
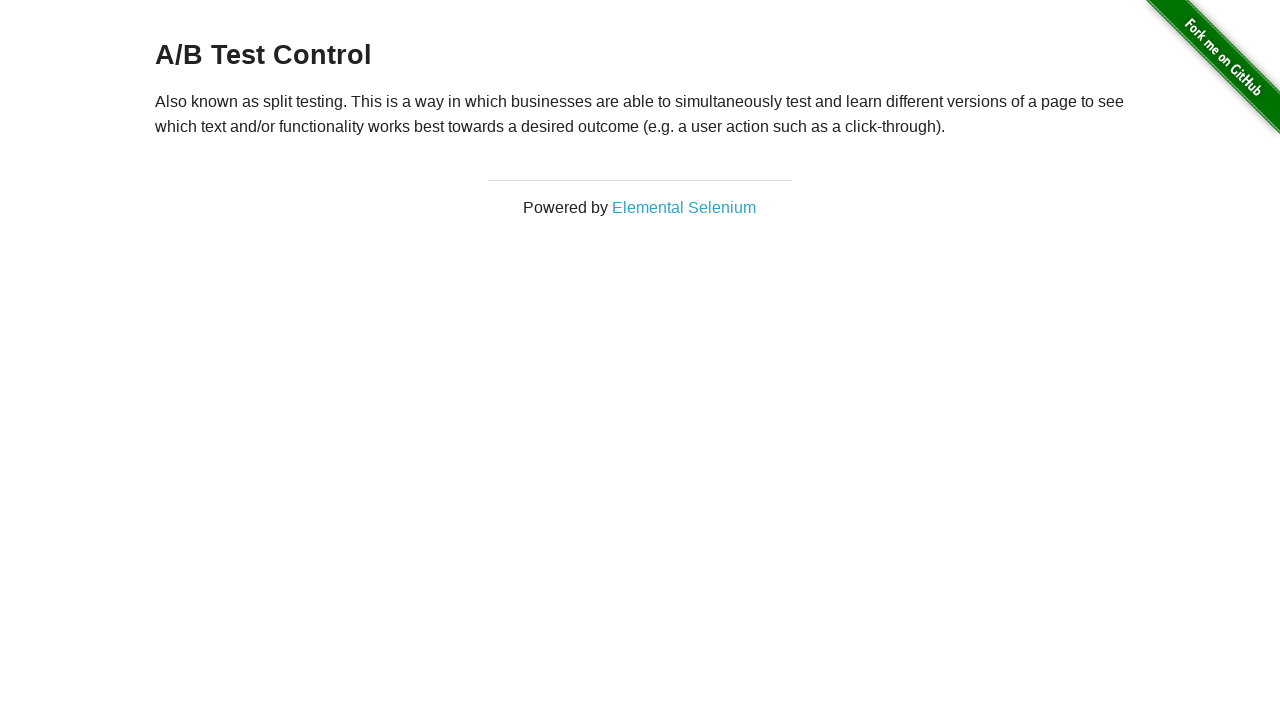

Added optimizelyOptOut cookie
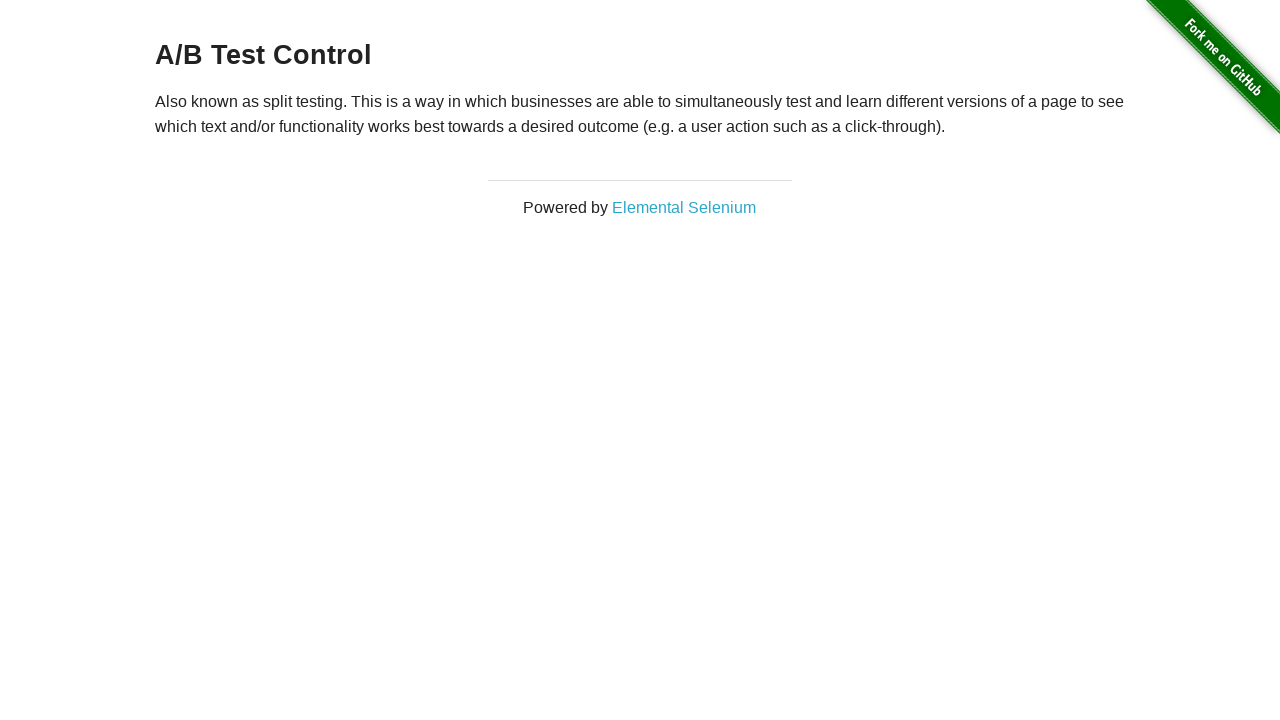

Reloaded page after adding opt-out cookie
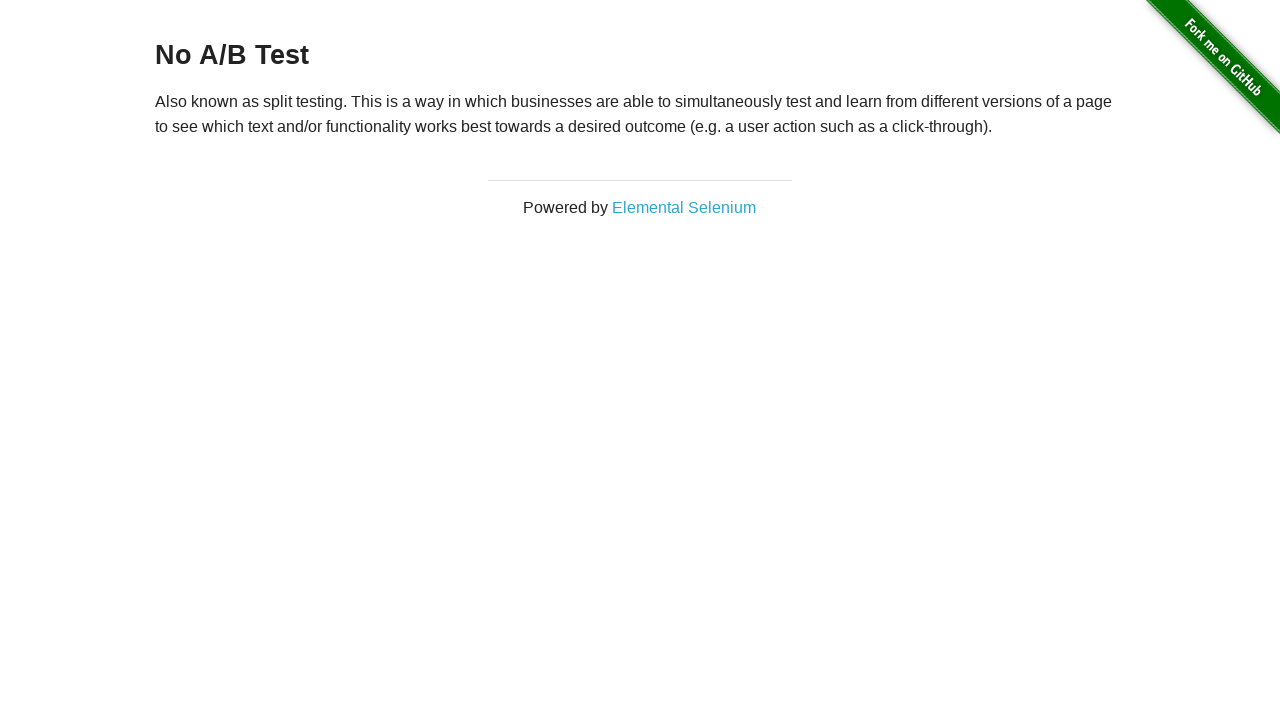

Waited for heading to load
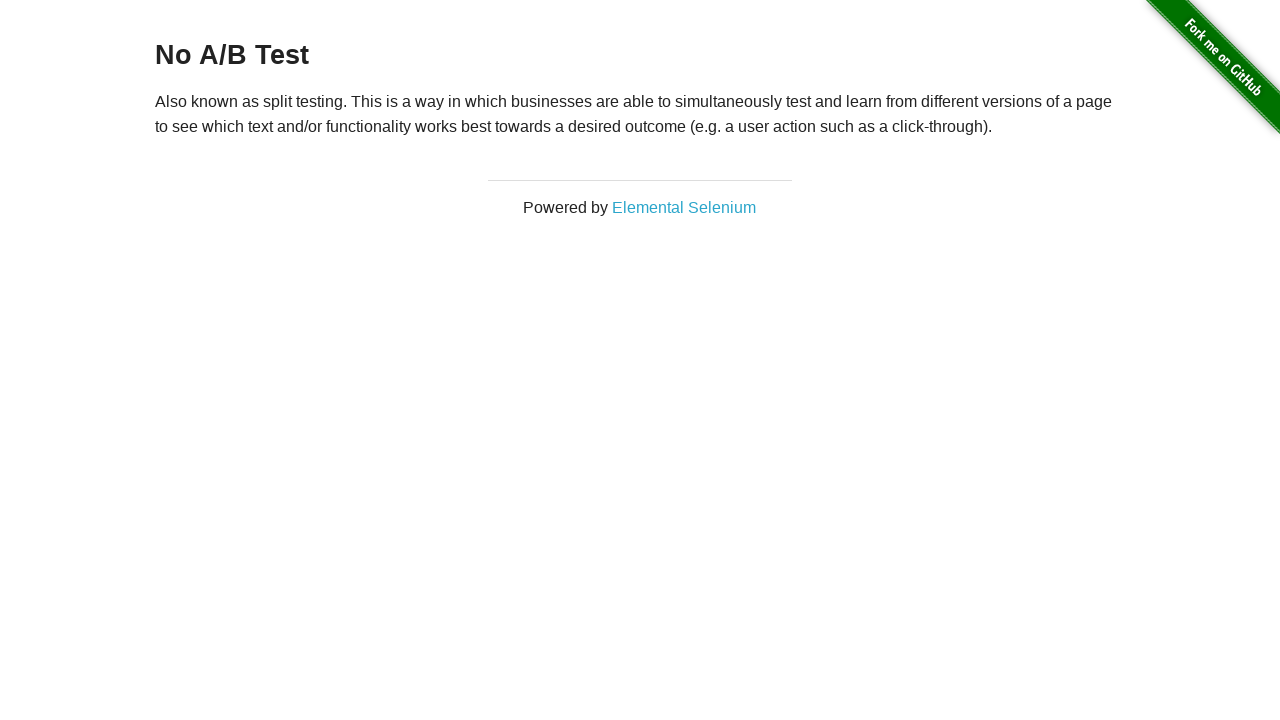

Verified heading changed to 'No A/B Test' - opt-out successful
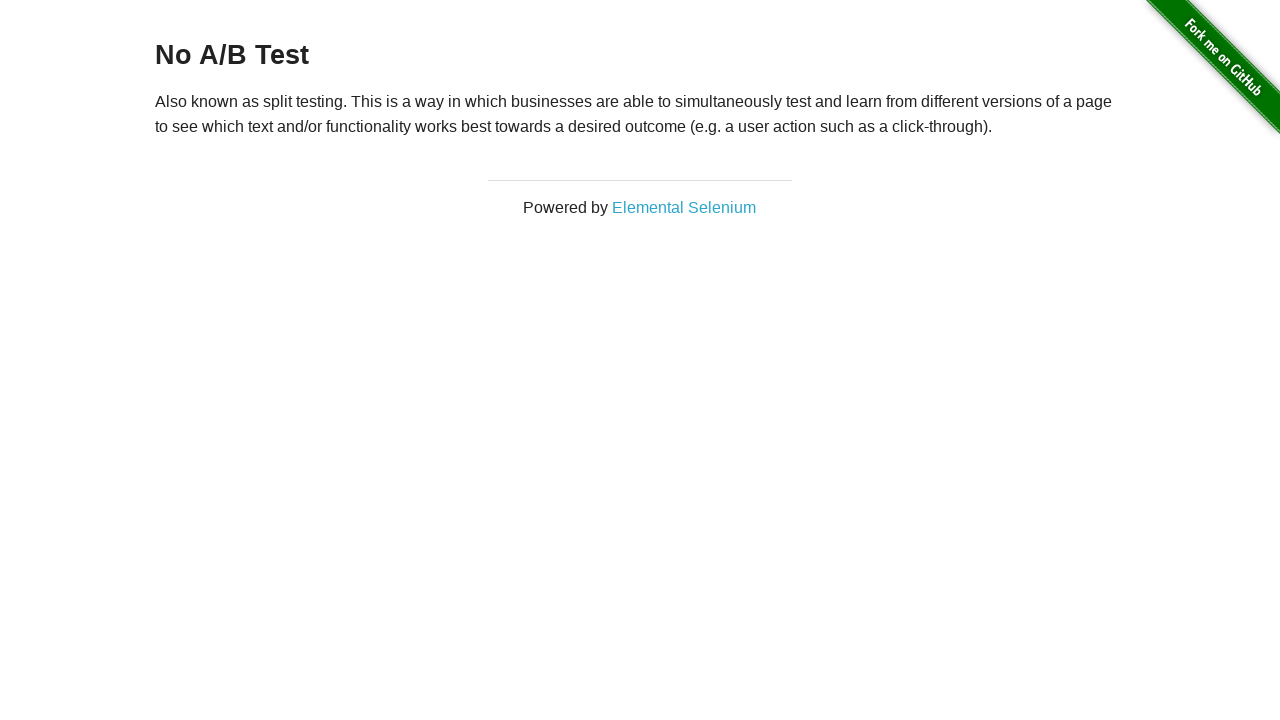

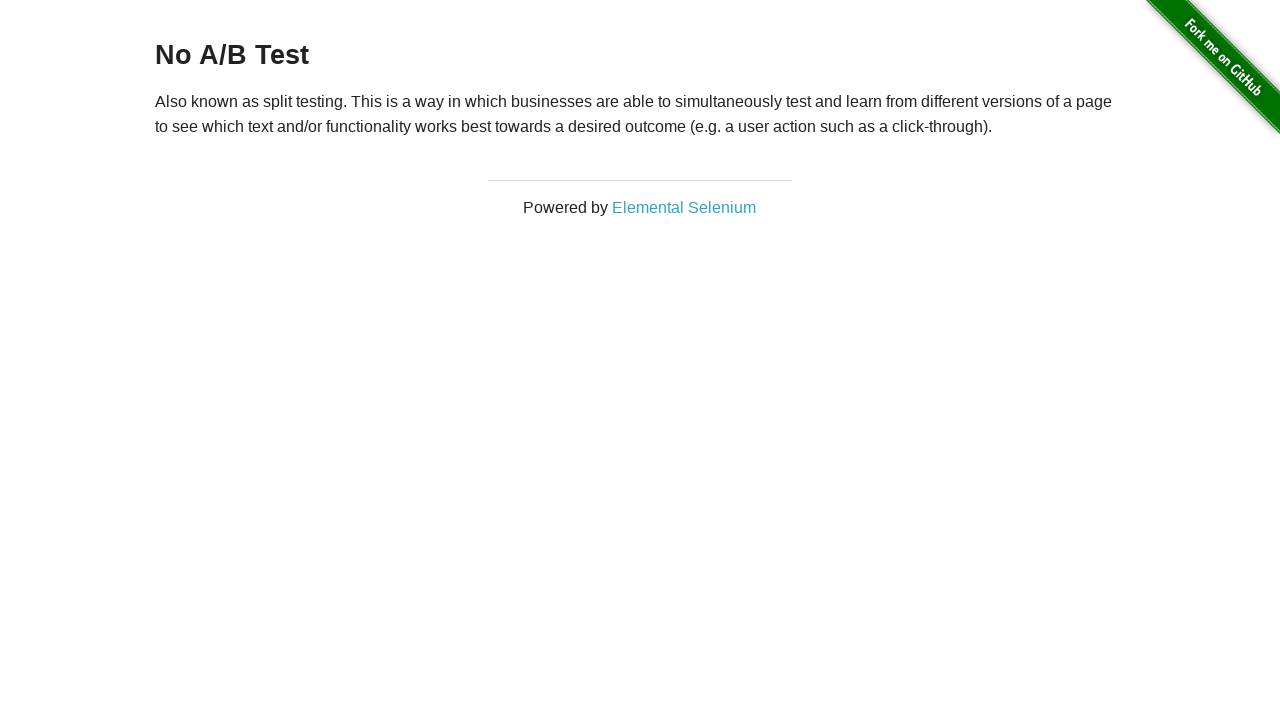